Tests triangle classification with equilateral triangle sides (3, 3, 3) expecting "Equilateral"

Starting URL: https://testpages.eviltester.com/styled/apps/triangle/triangle001.html

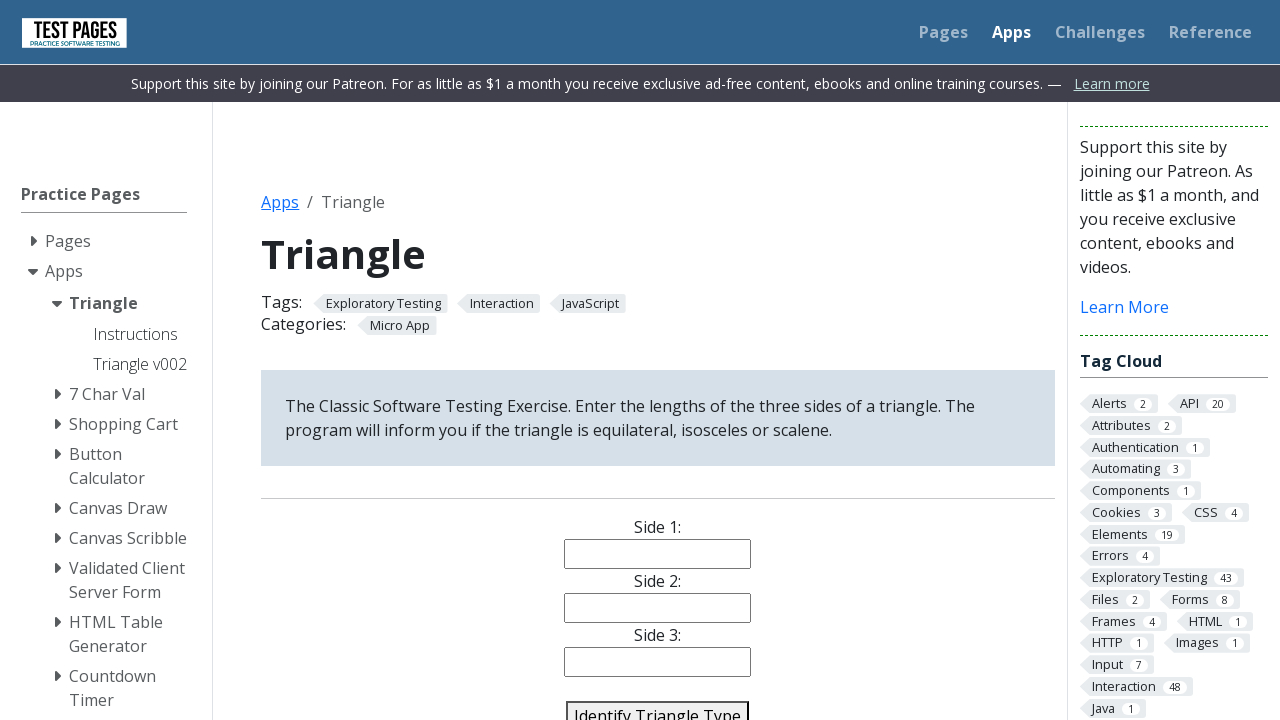

Filled side1 input with '3' on input[name='side1']
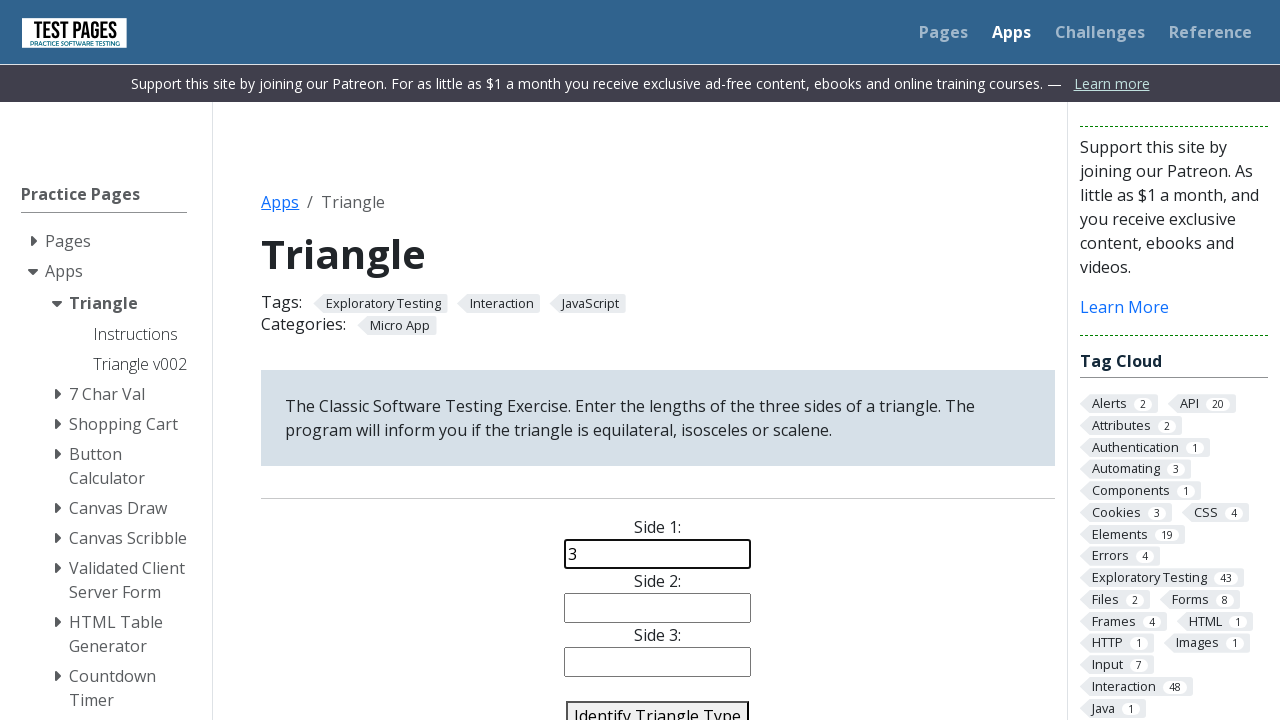

Filled side2 input with '3' on input[name='side2']
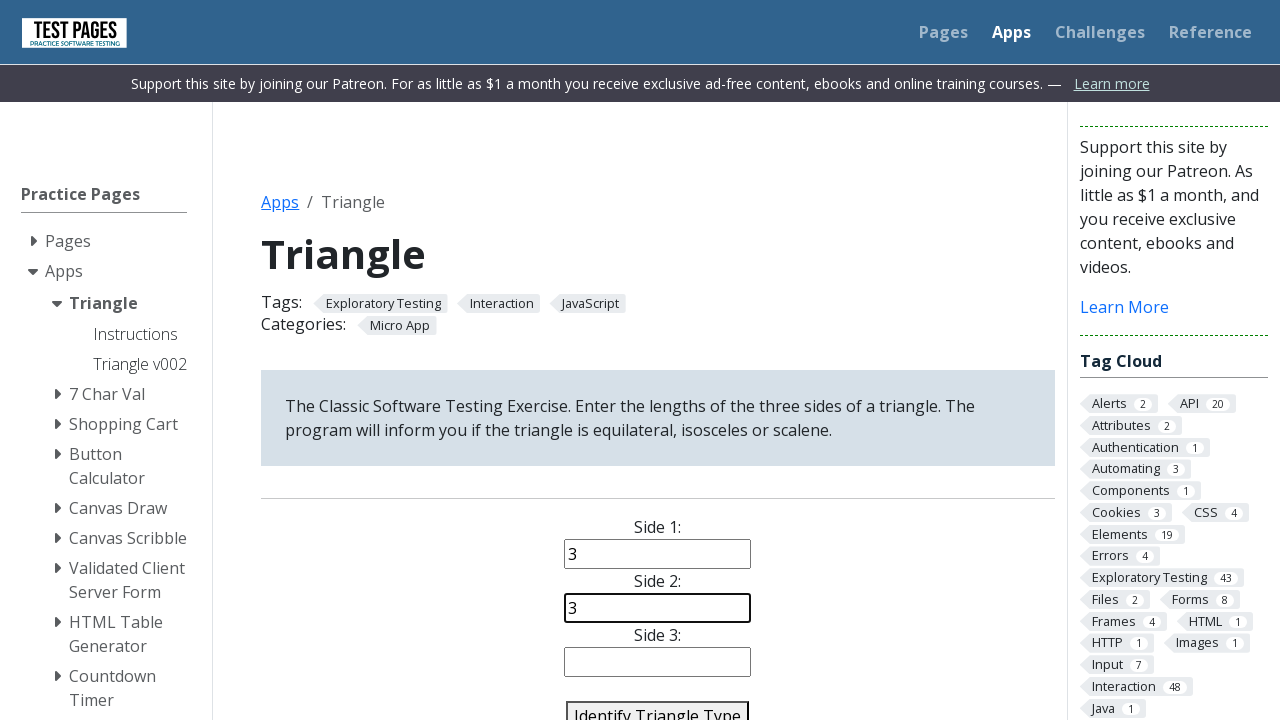

Filled side3 input with '3' on input[name='side3']
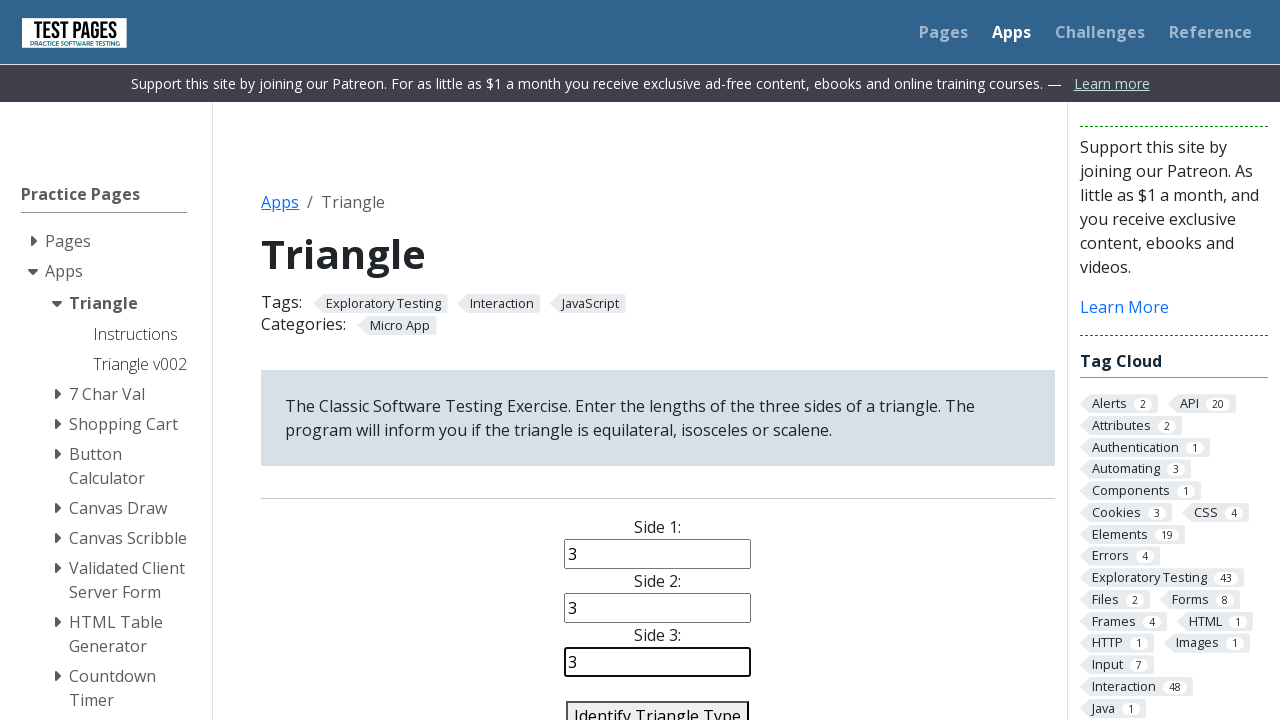

Clicked identify button to classify triangle at (658, 705) on #identify-triangle-action
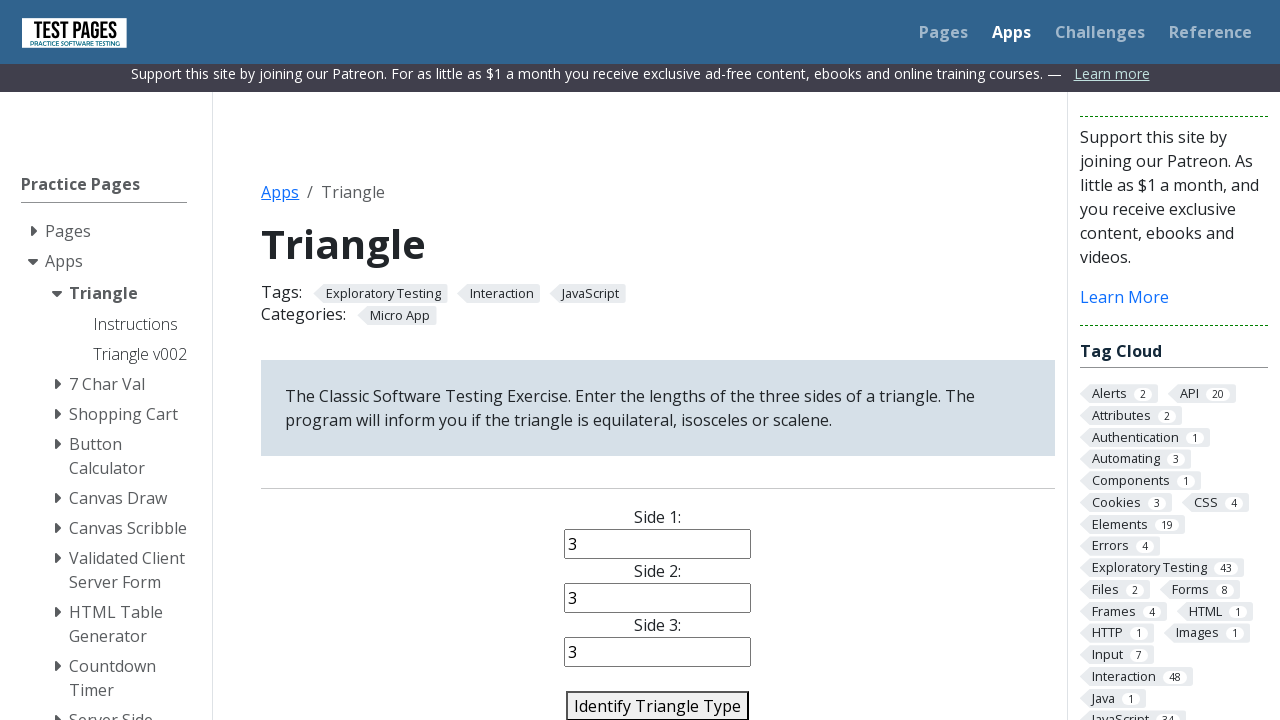

Triangle type result element loaded, expecting 'Equilateral' for sides (3, 3, 3)
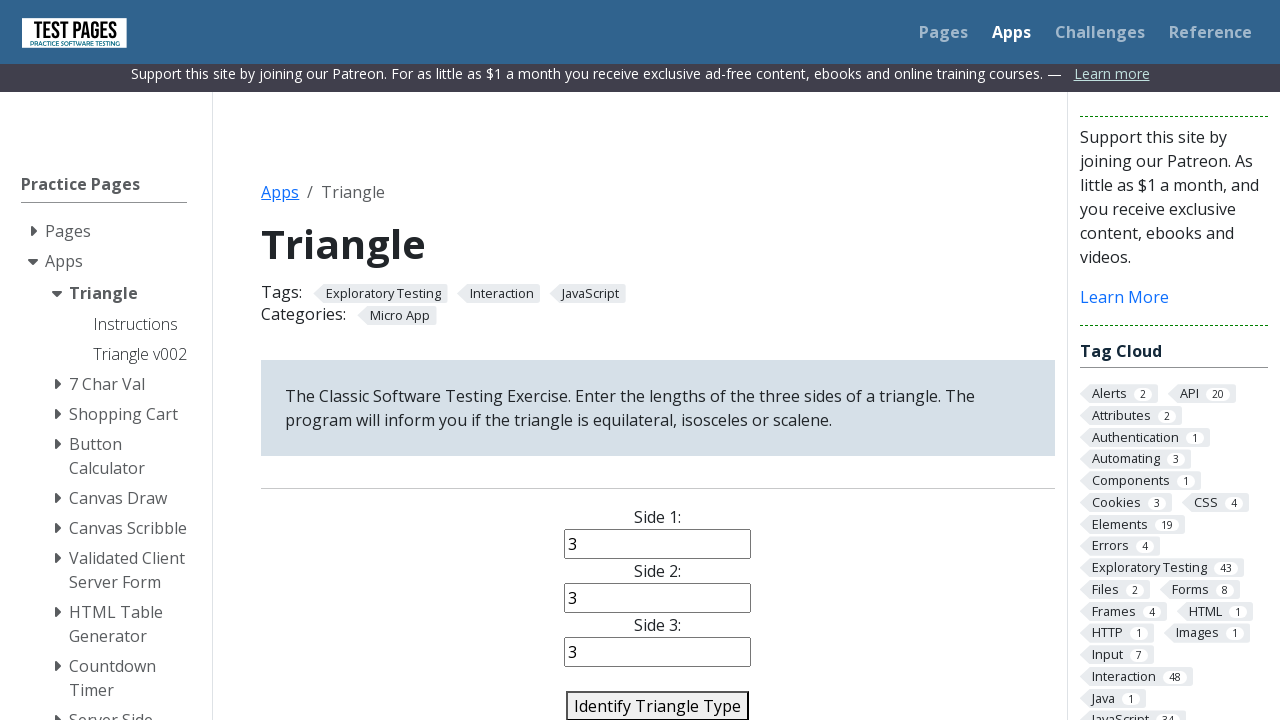

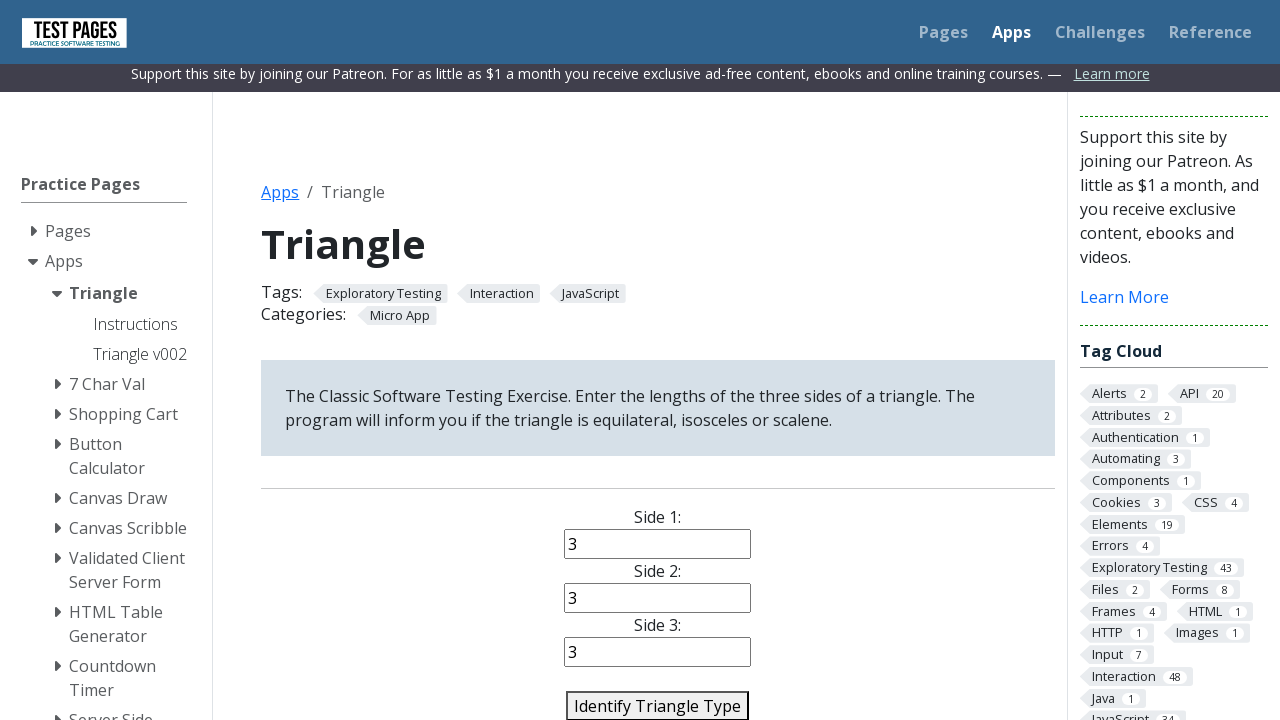